Tests radio button and checkbox interactions on demo websites, checking selection states and interacting with table elements

Starting URL: https://demoqa.com/radio-button

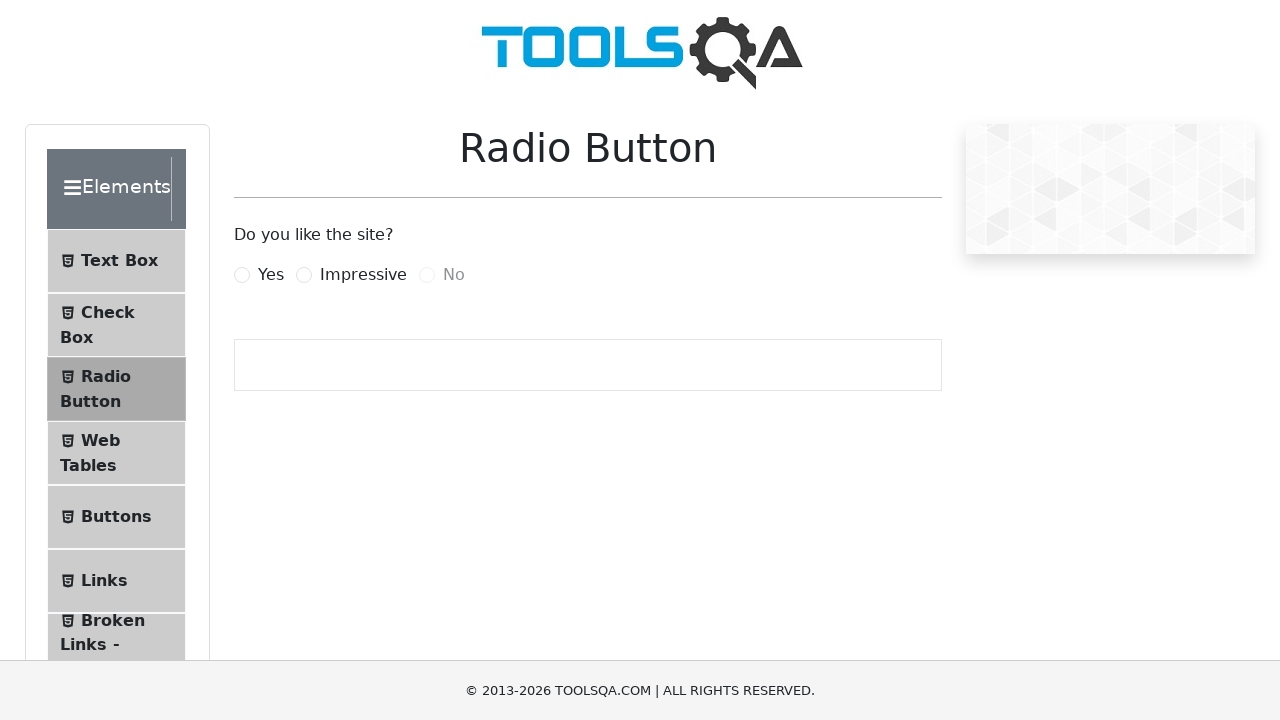

Navigated to omayo.blogspot.com checkbox testing site
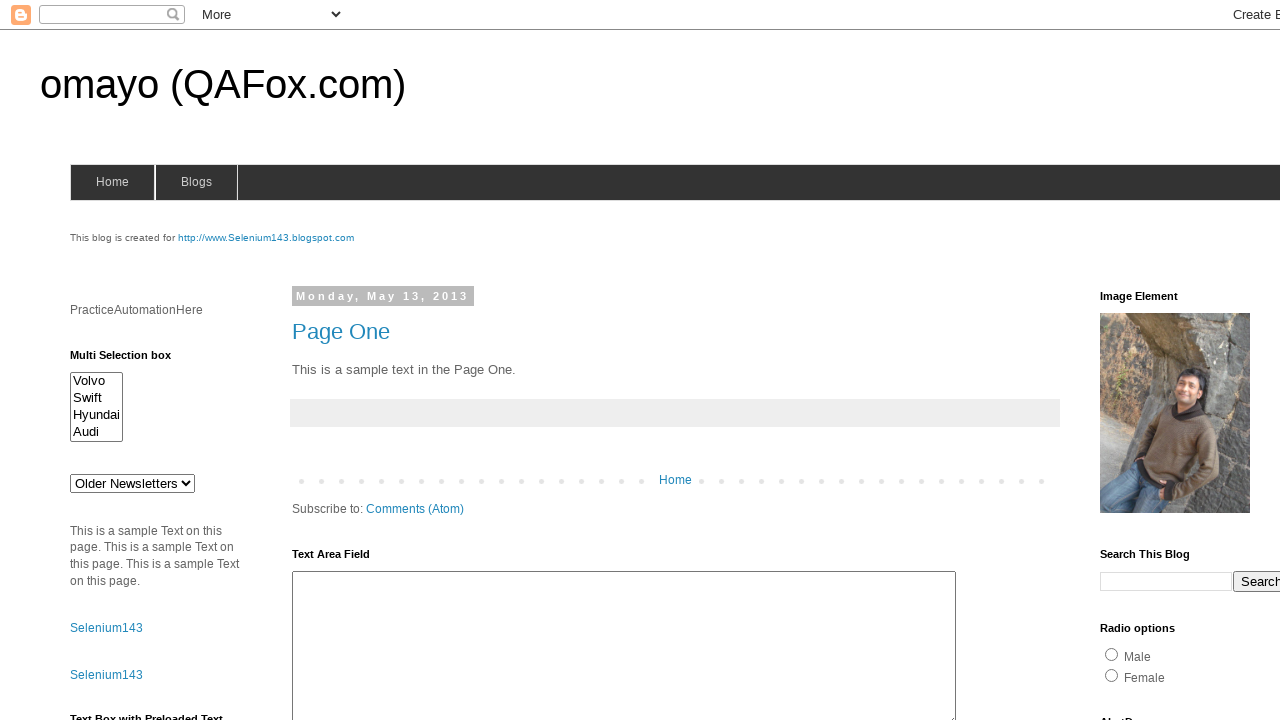

Located checkbox1 element
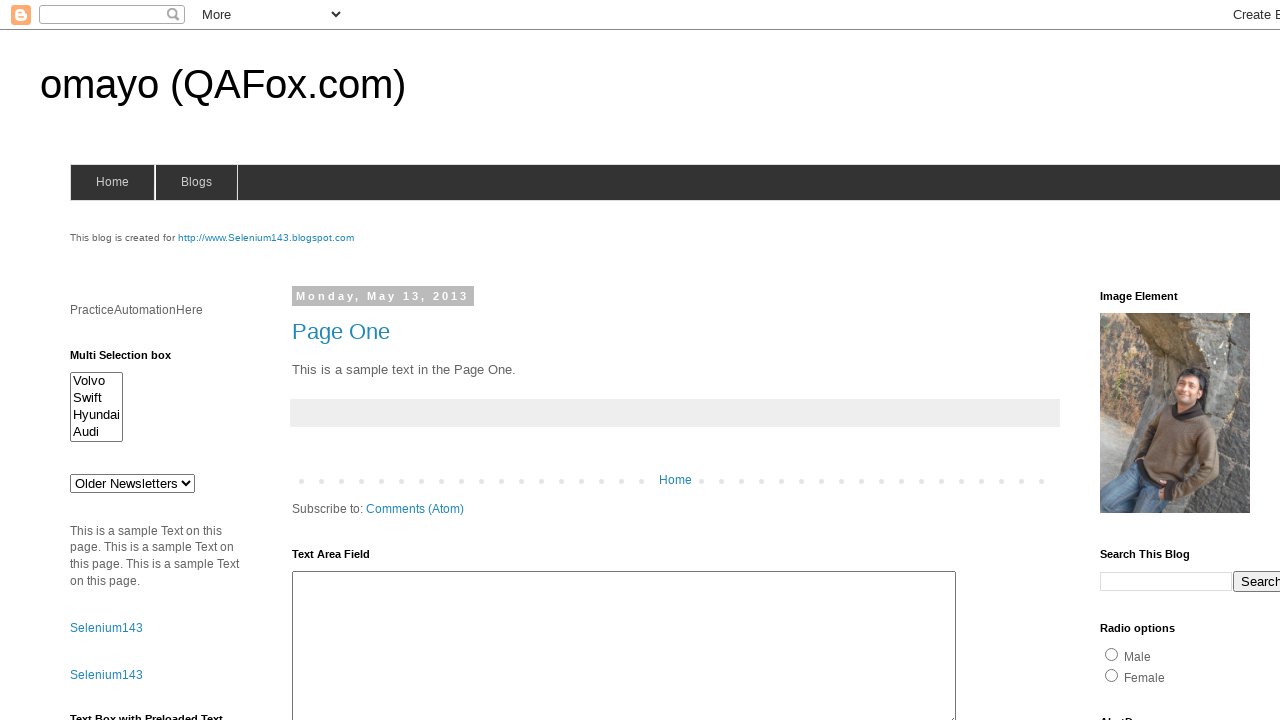

Verified that checkbox1 is checked
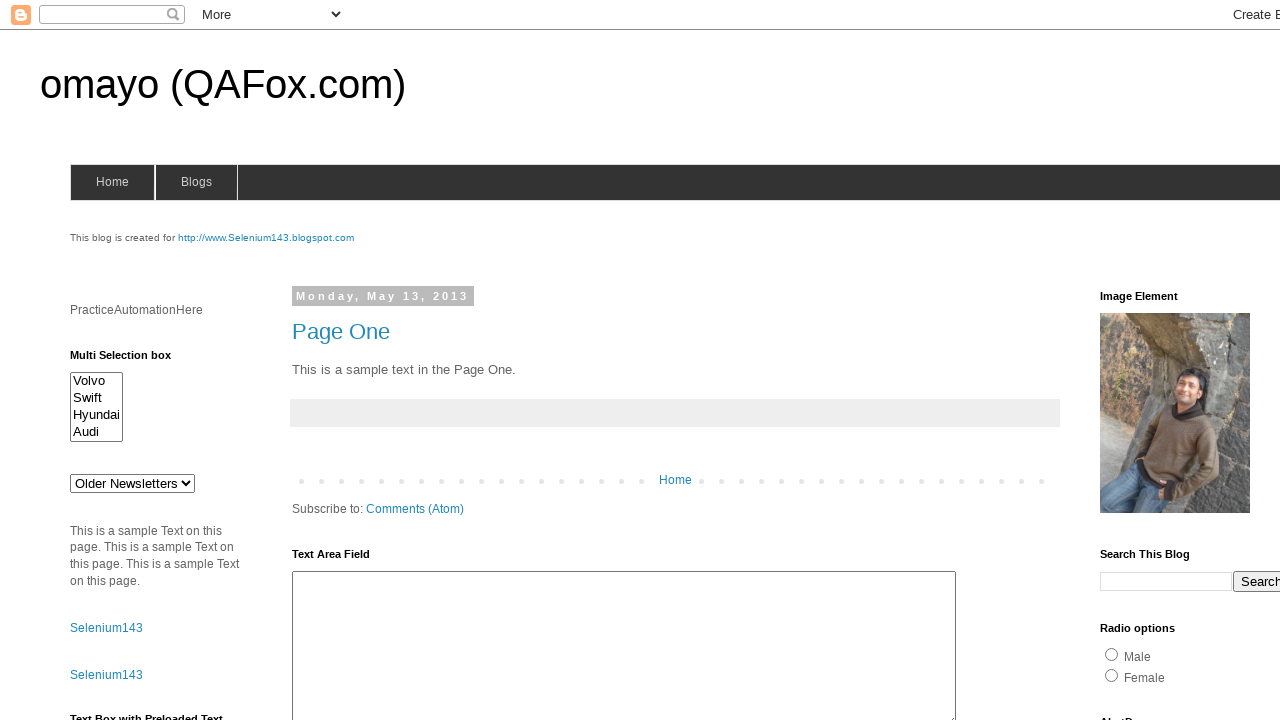

Clicked checkbox1 to uncheck it at (1152, 361) on #checkbox1
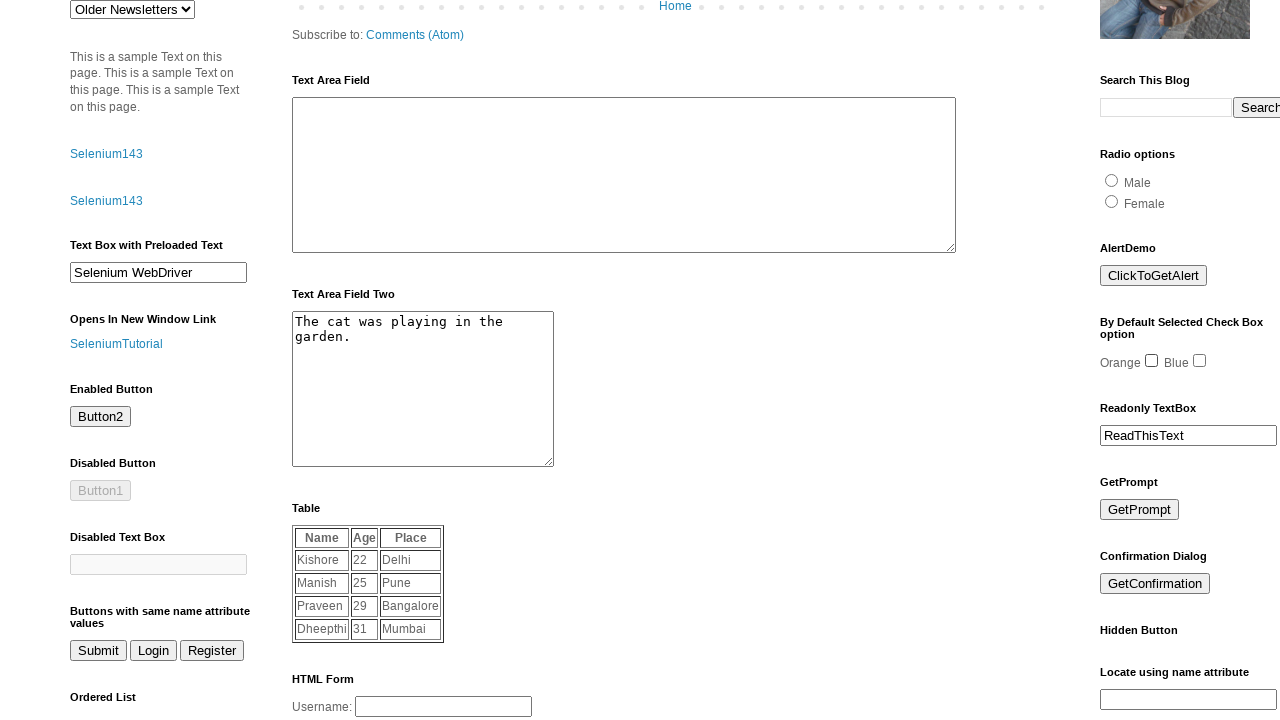

Navigated back to omayo.blogspot.com for checkbox toggle test
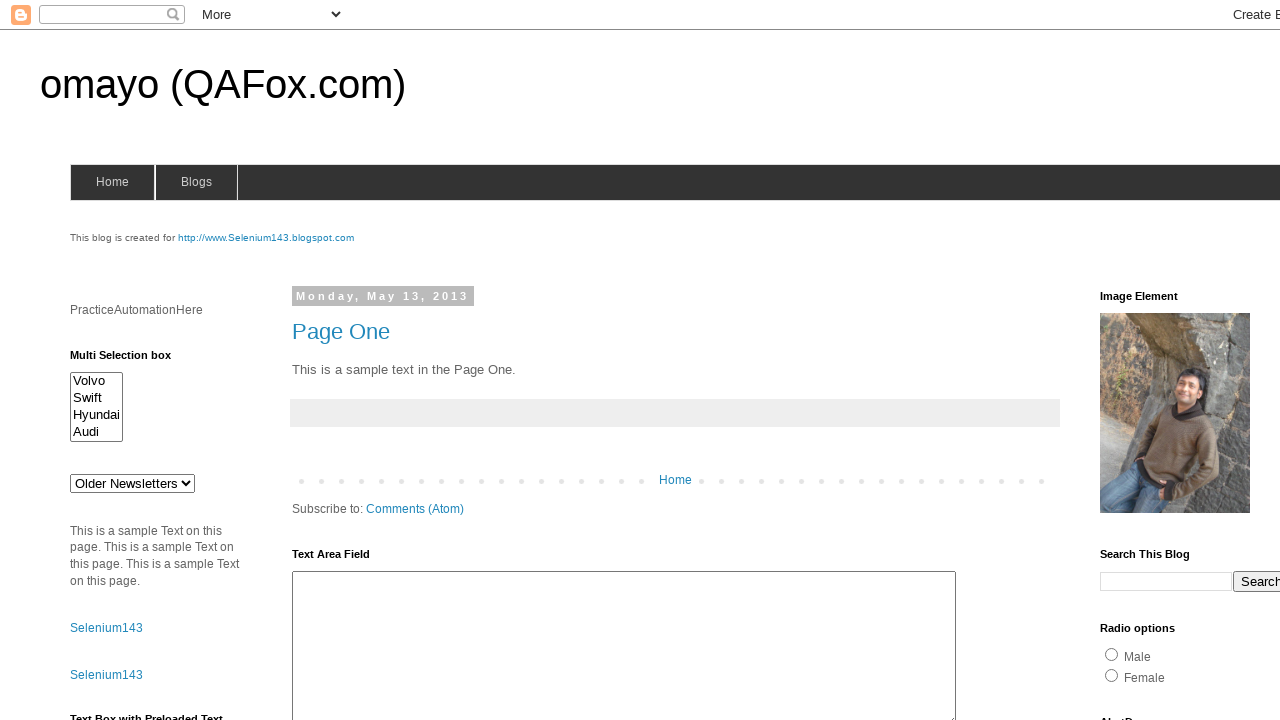

Located checkbox1 element again
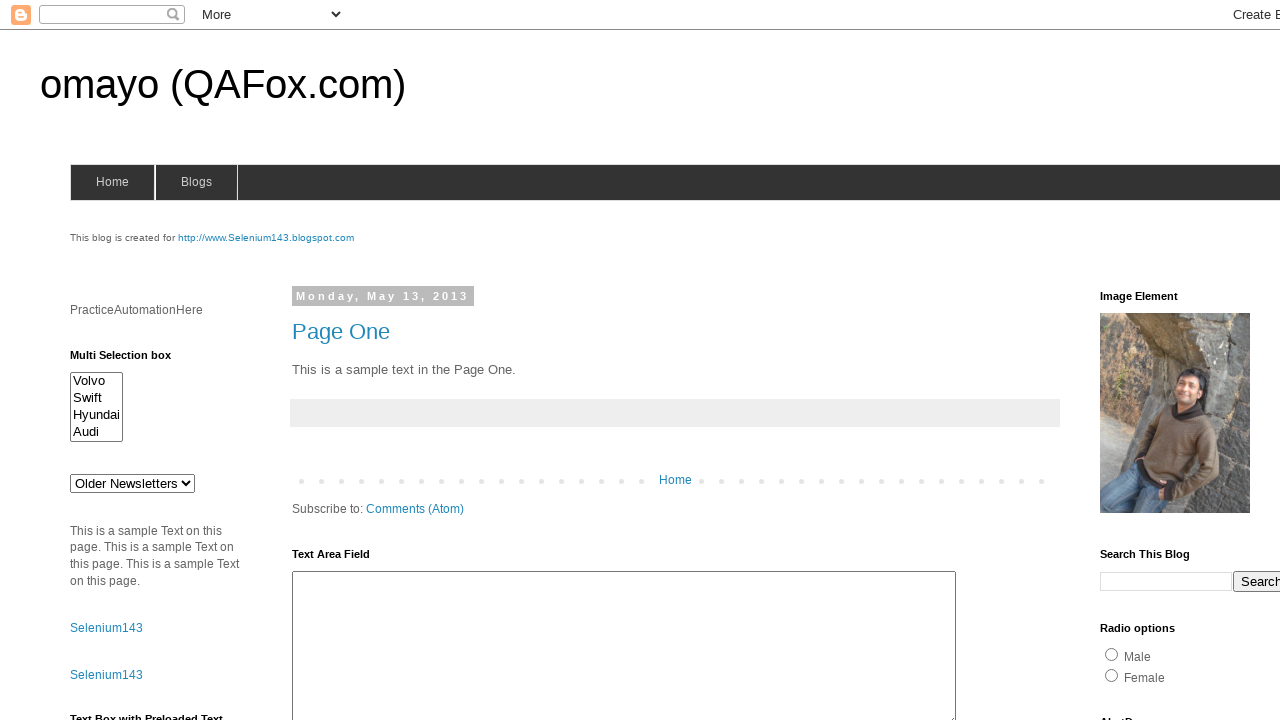

Clicked checkbox1 to toggle its state at (1152, 361) on #checkbox1
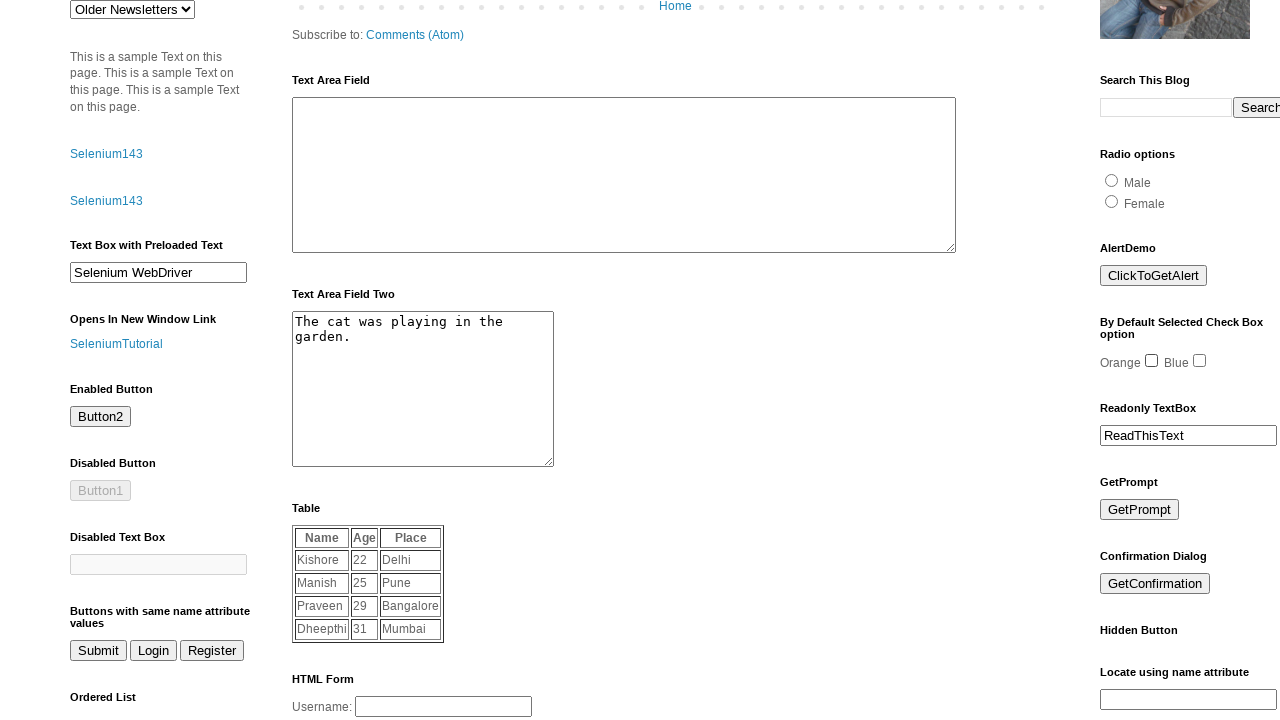

Located table cell at row 2, column 3 in table1
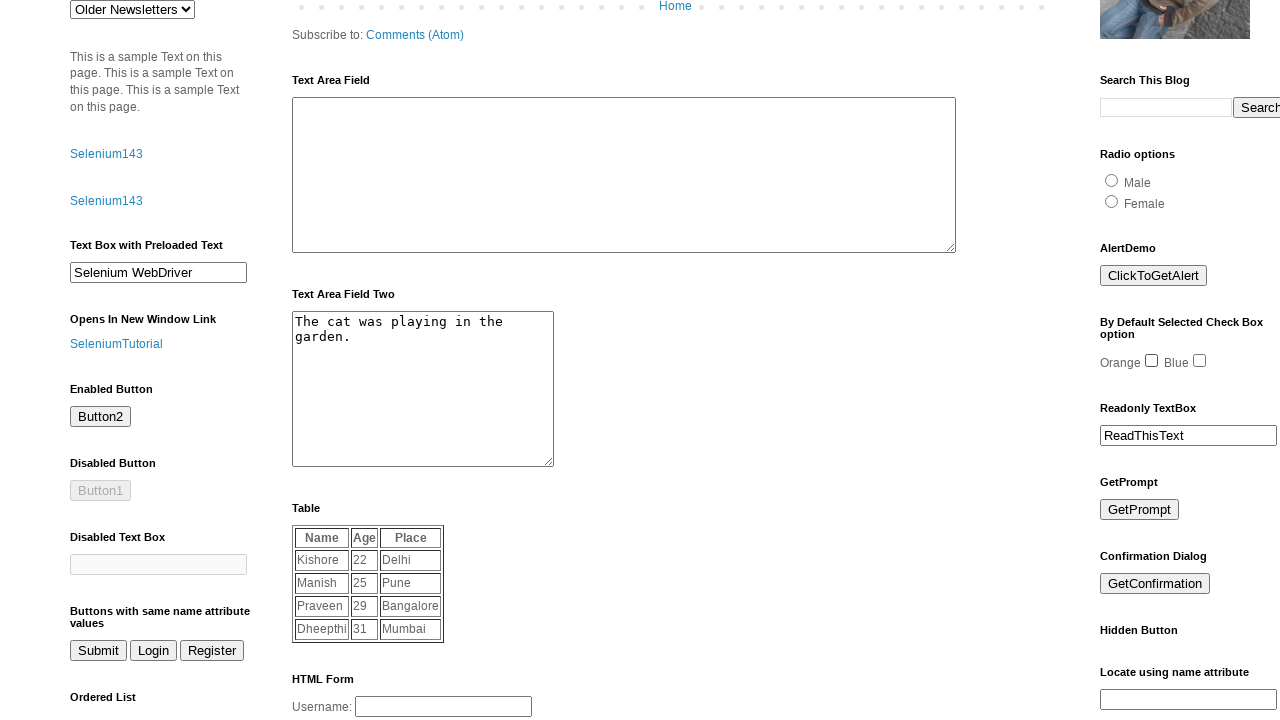

Read text content from table cell
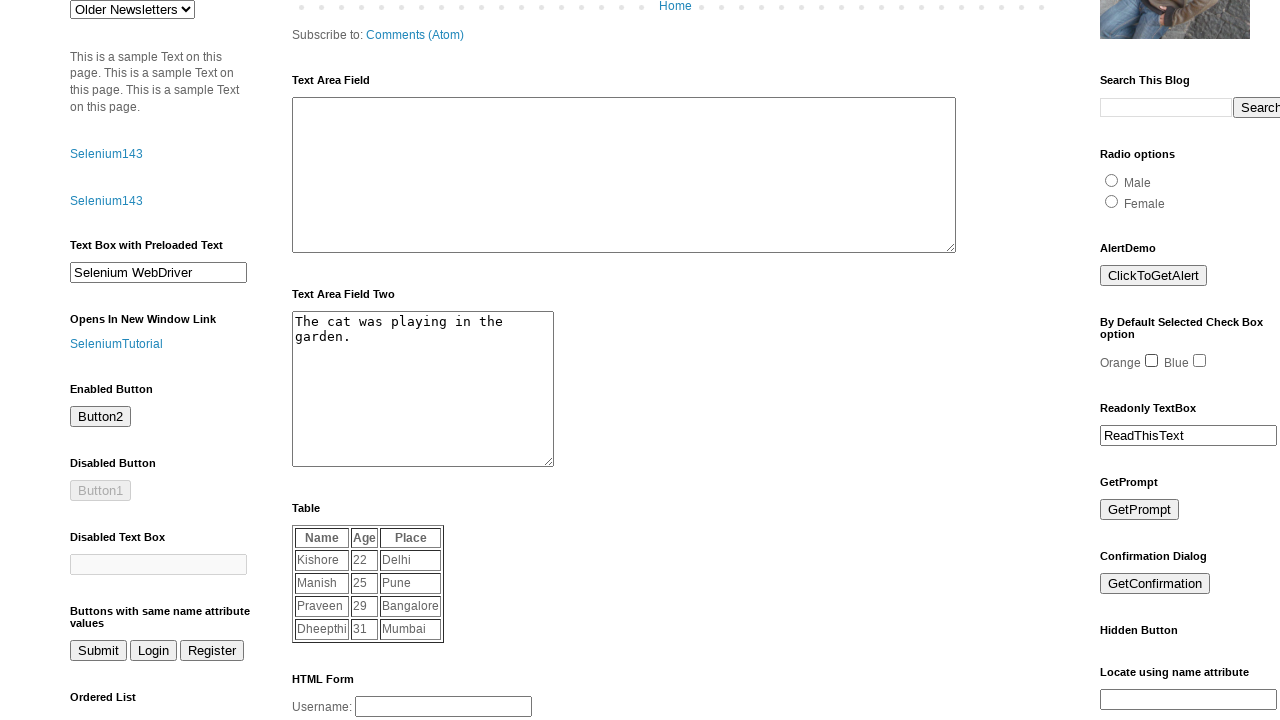

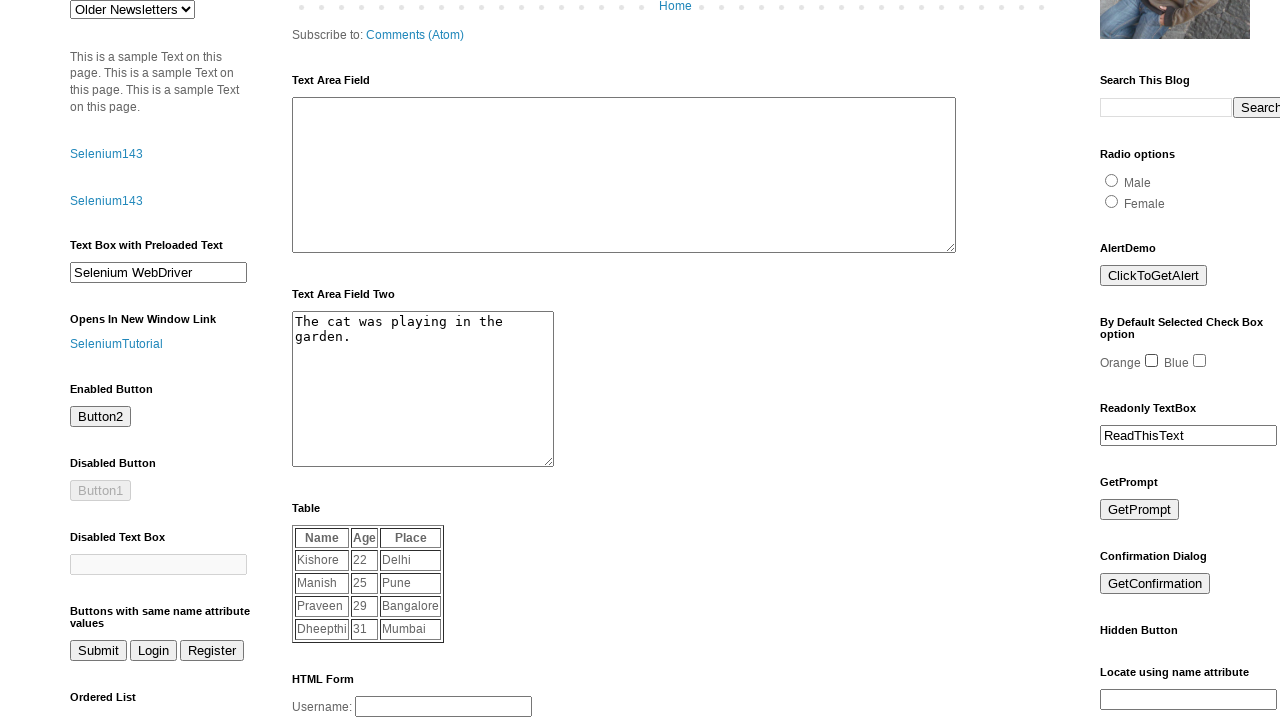